Tests adding todo items by creating two items and verifying they appear in the list

Starting URL: https://demo.playwright.dev/todomvc

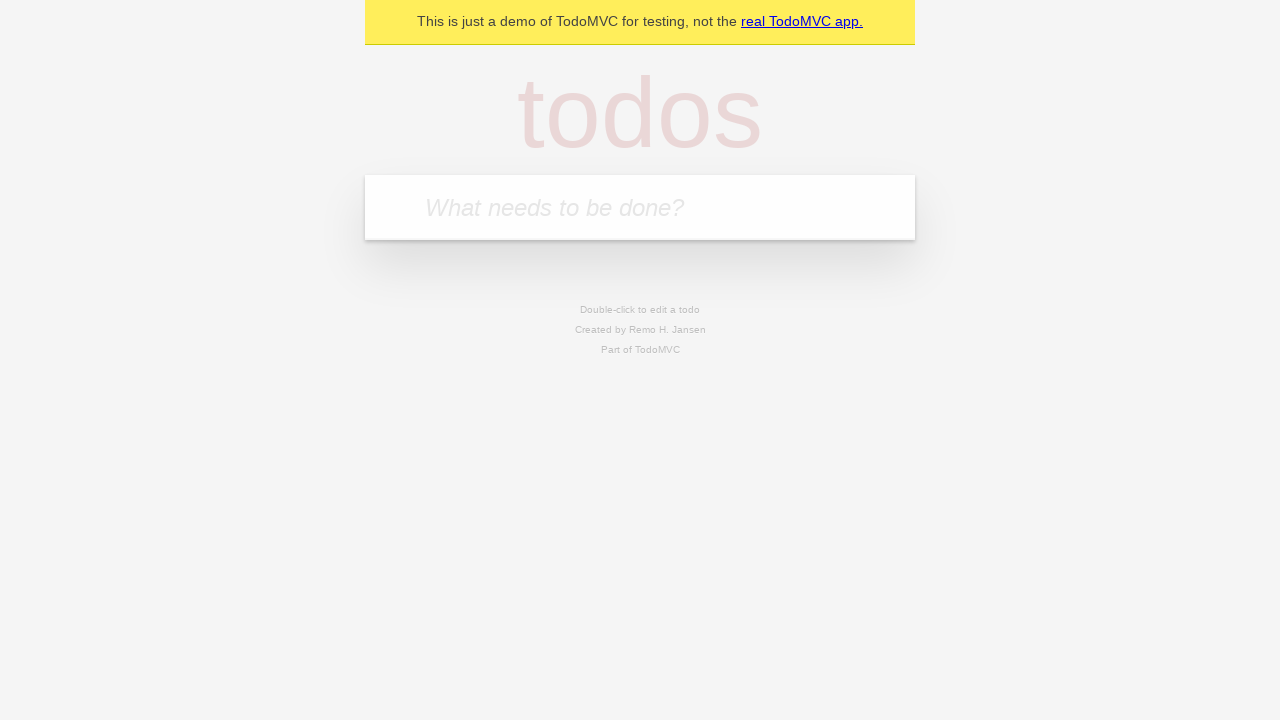

Filled todo input with 'buy some cheese' on .new-todo
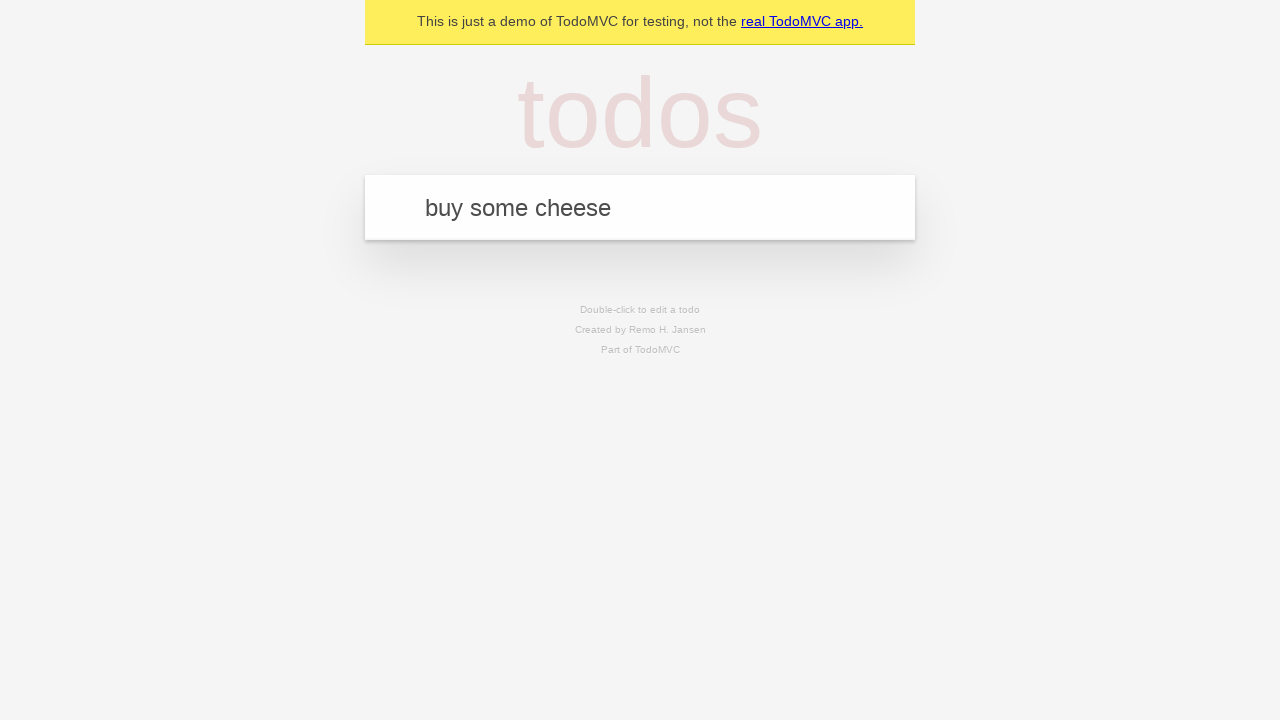

Pressed Enter to create first todo item on .new-todo
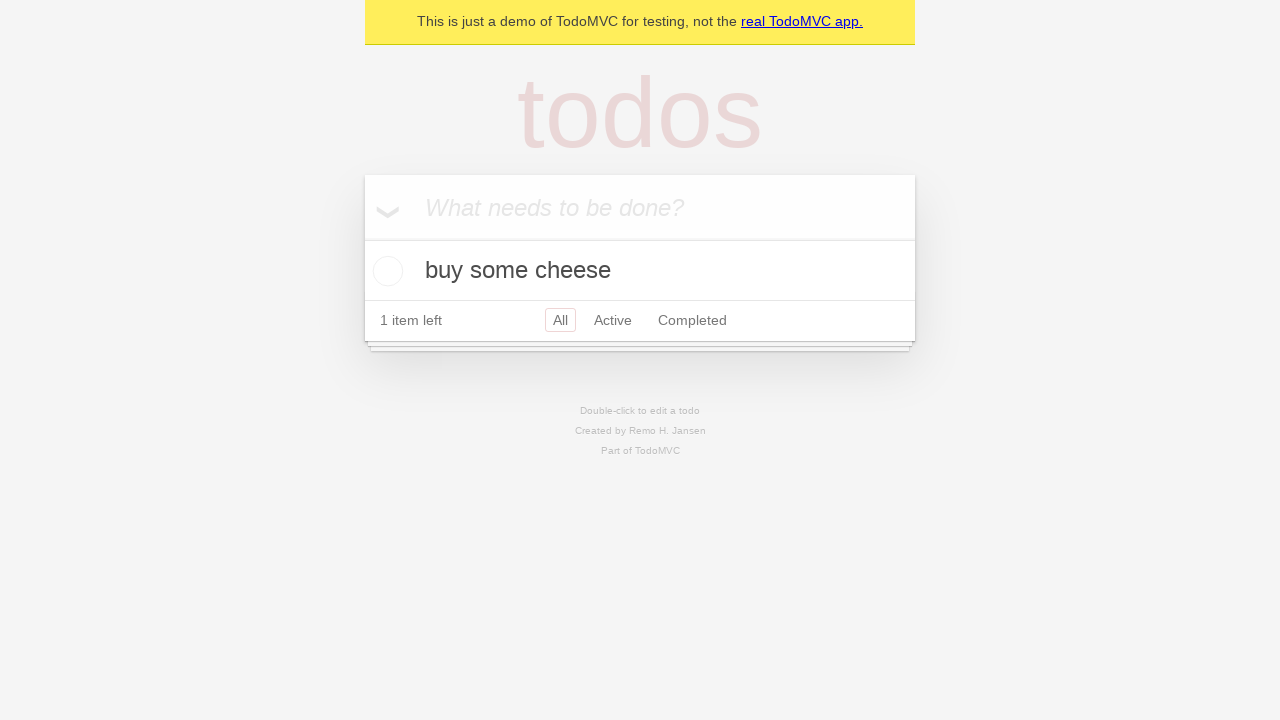

First todo item appeared in the list
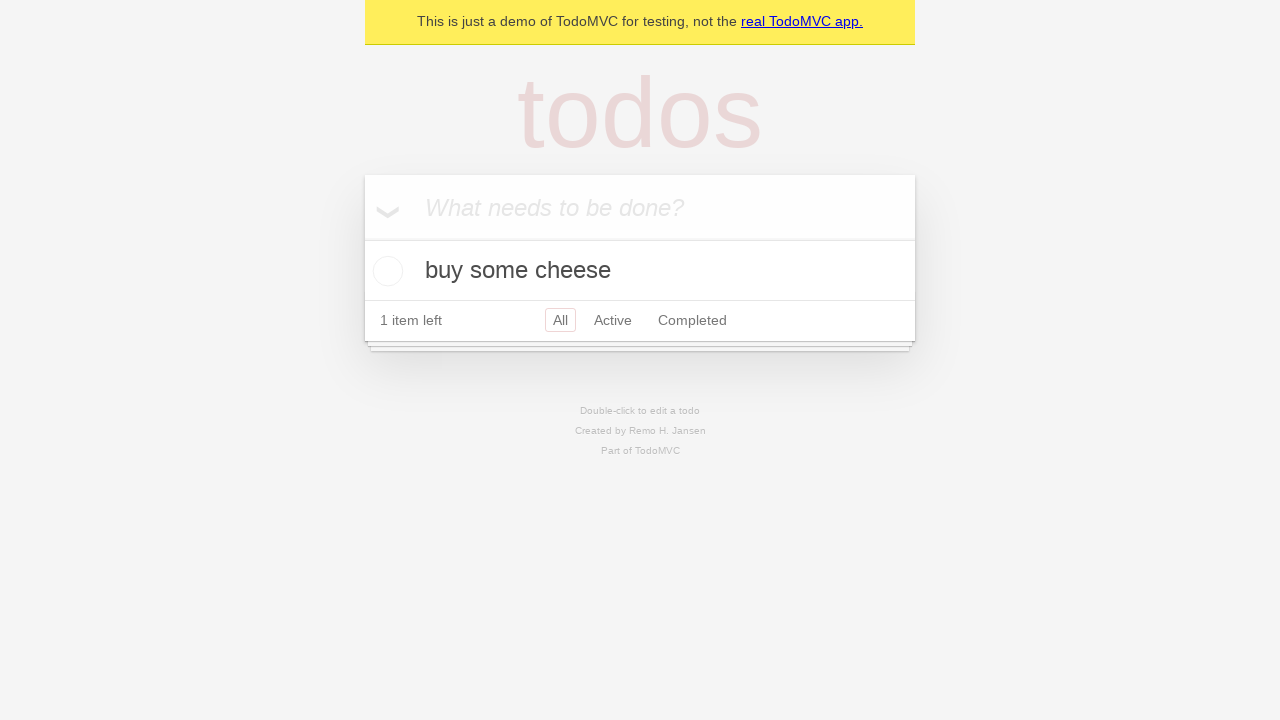

Filled todo input with 'feed the cat' on .new-todo
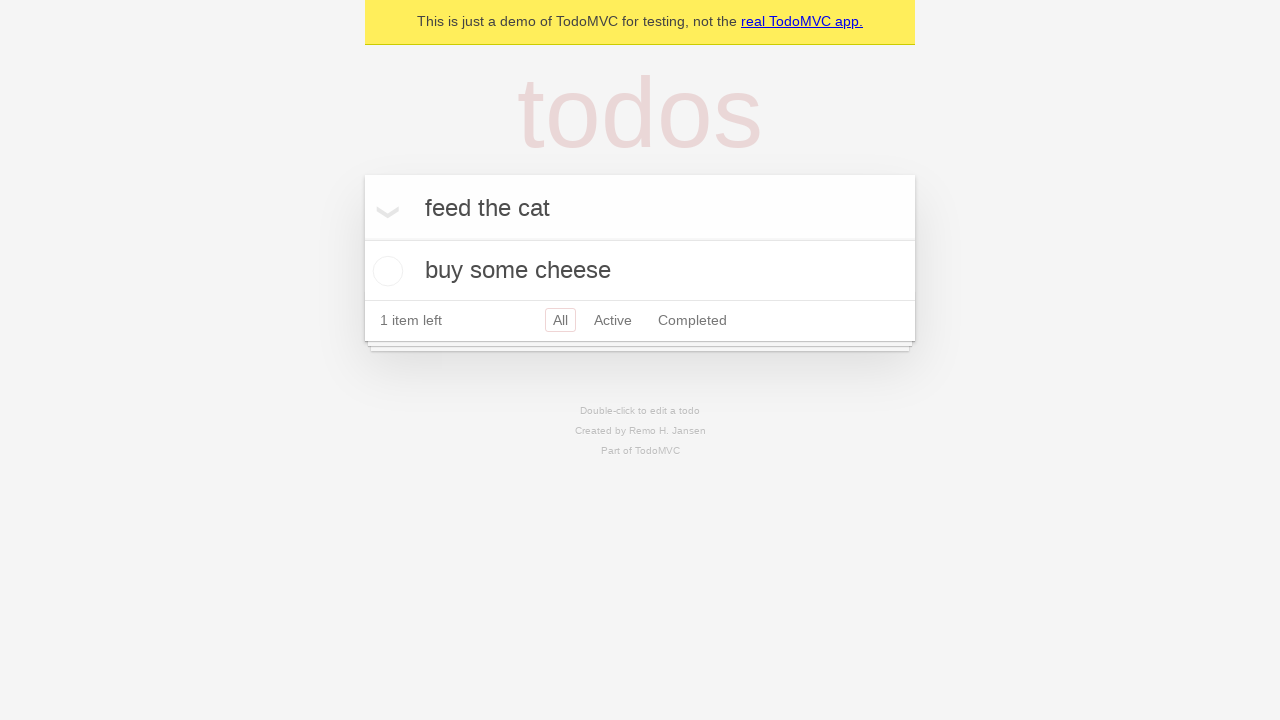

Pressed Enter to create second todo item on .new-todo
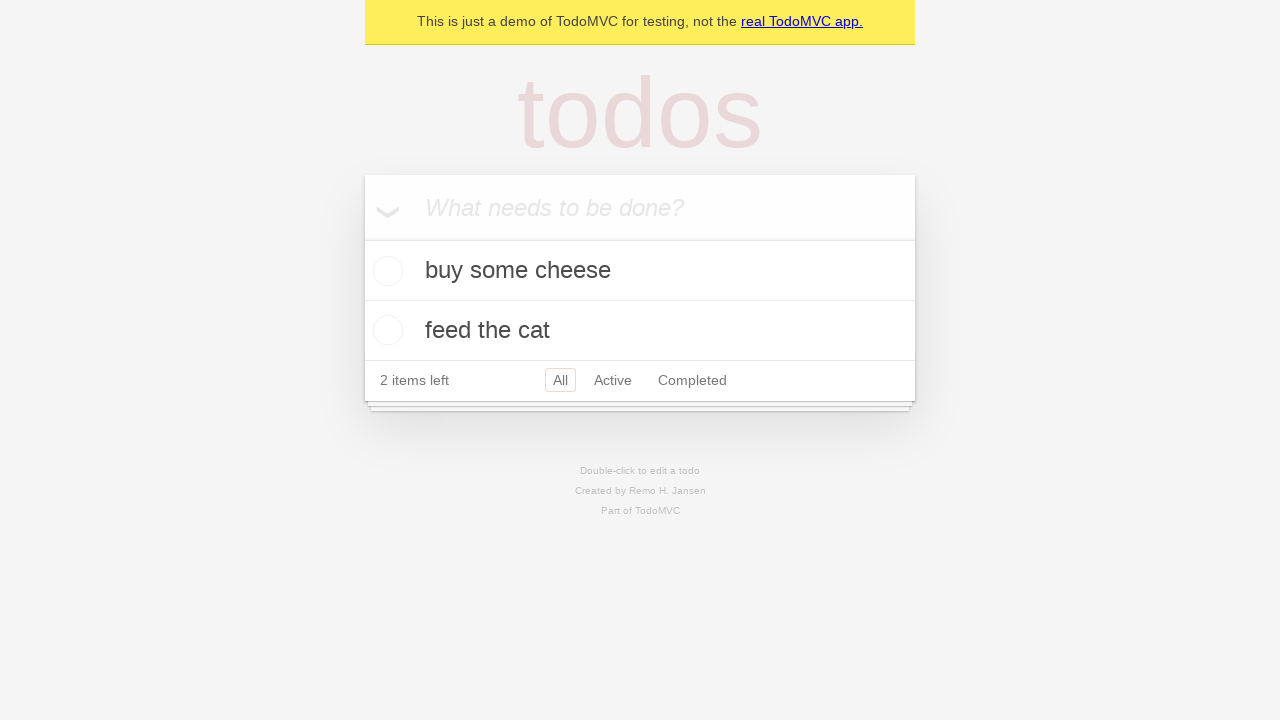

Second todo item appeared in the list
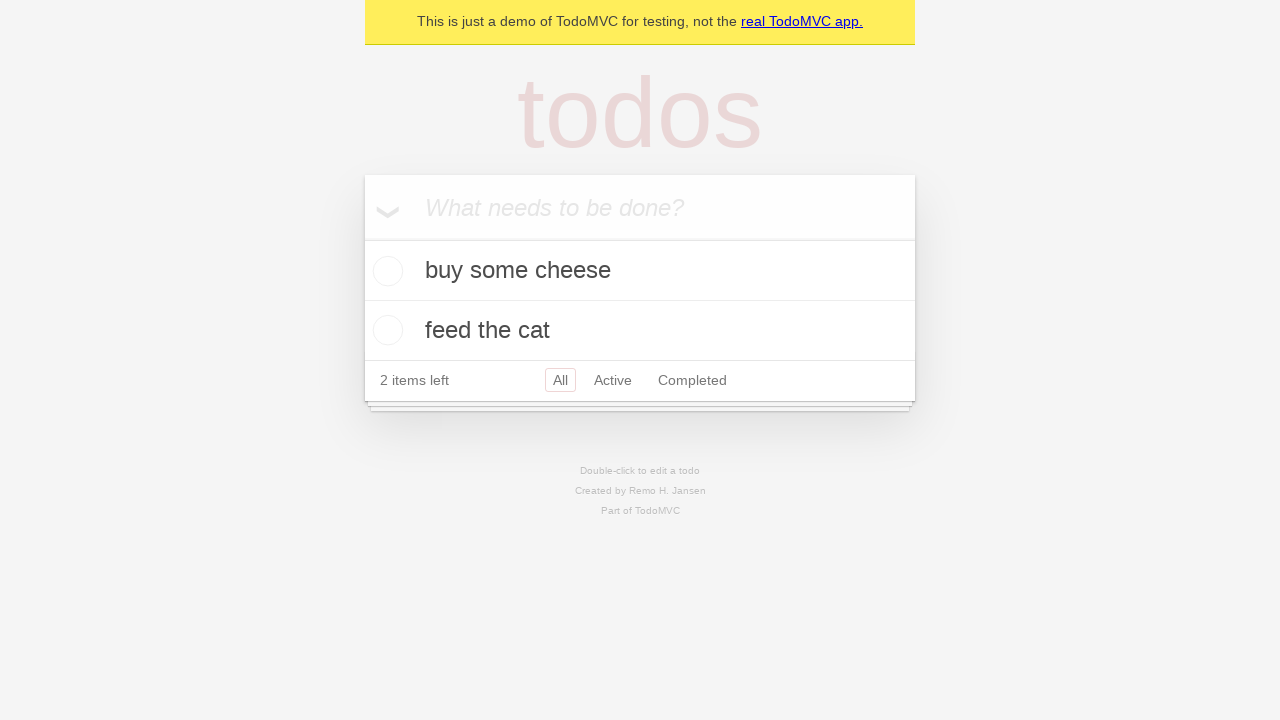

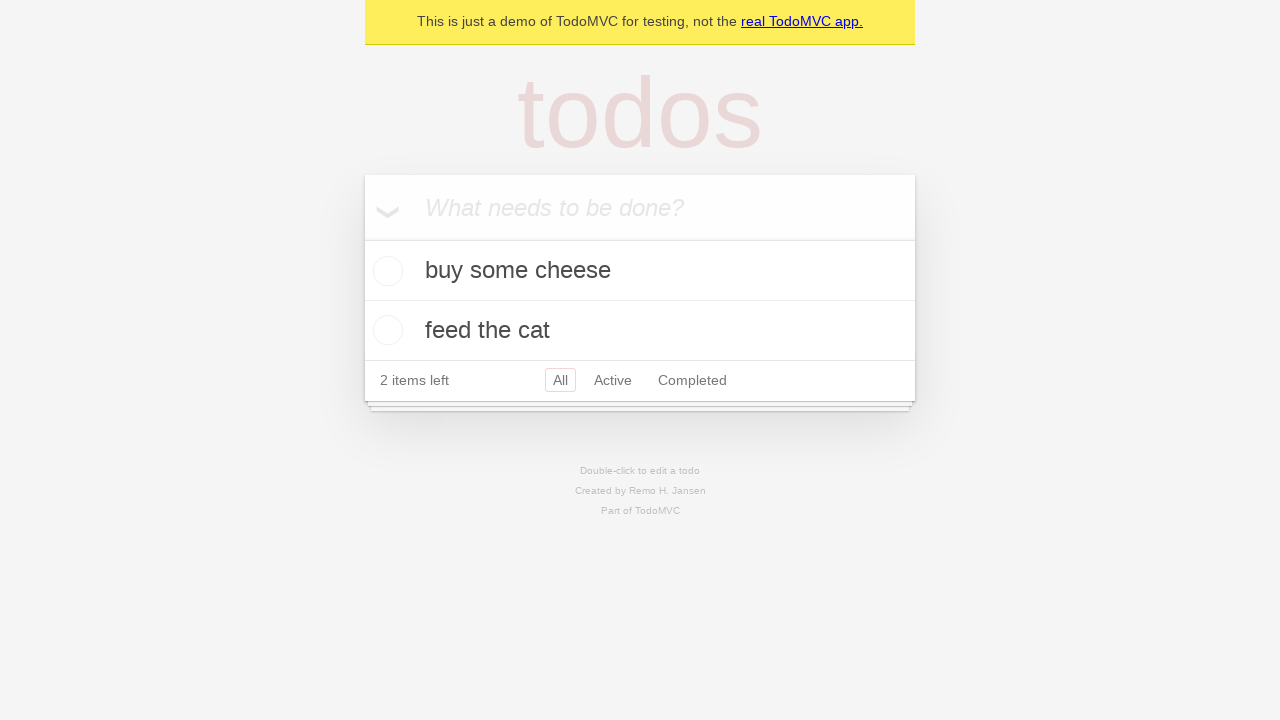